Counts the number of elements with class 'text' and verifies there are exactly 5

Starting URL: https://kristinek.github.io/site/examples/locators

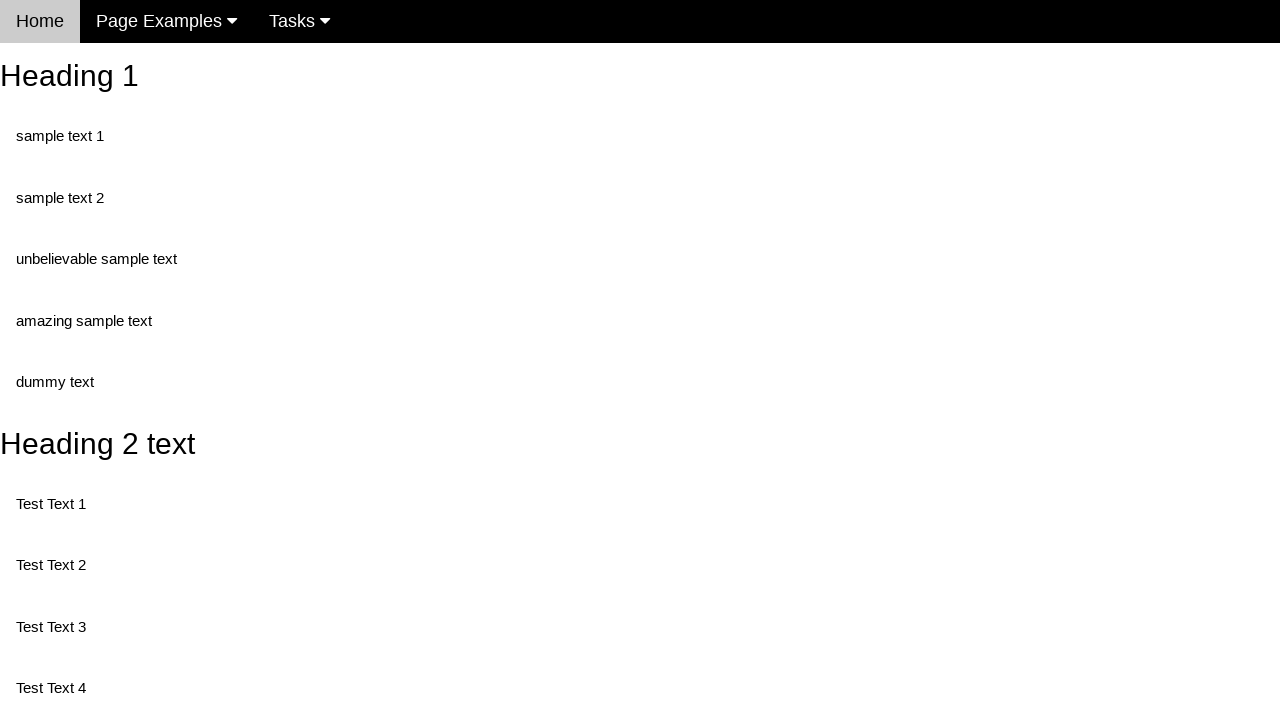

Navigated to locators example page
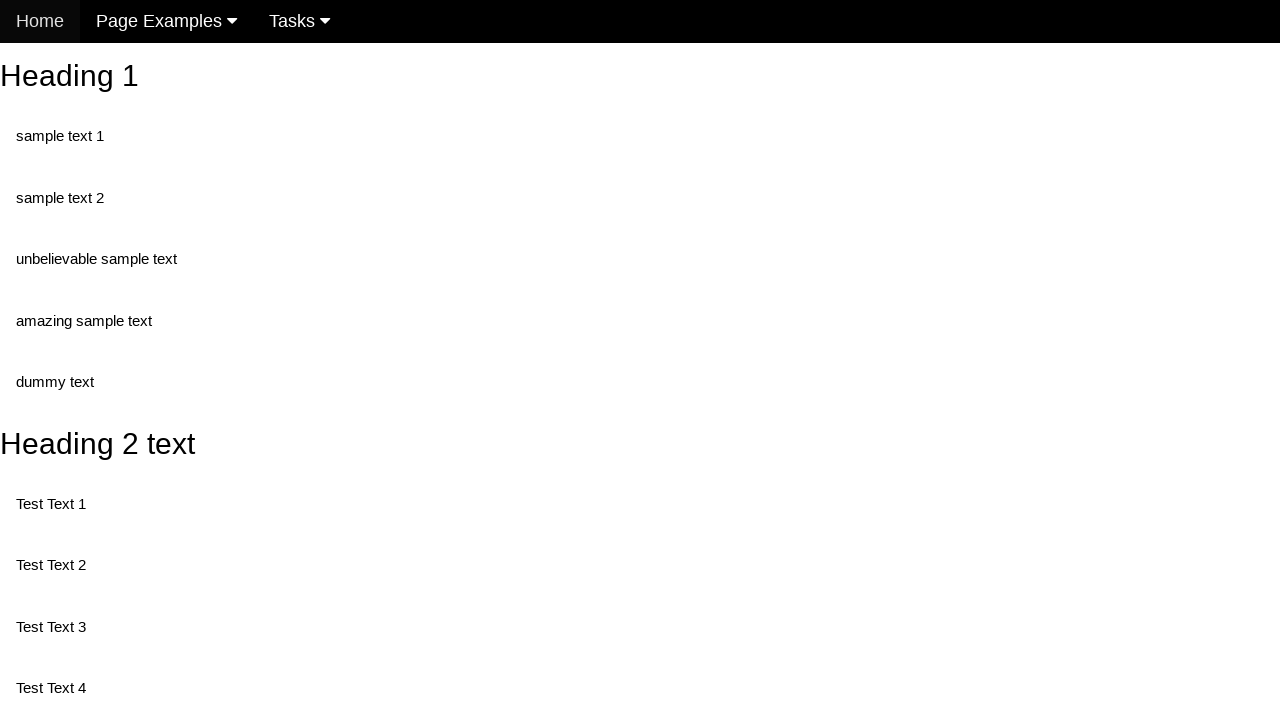

Counted elements with class 'text': found 5
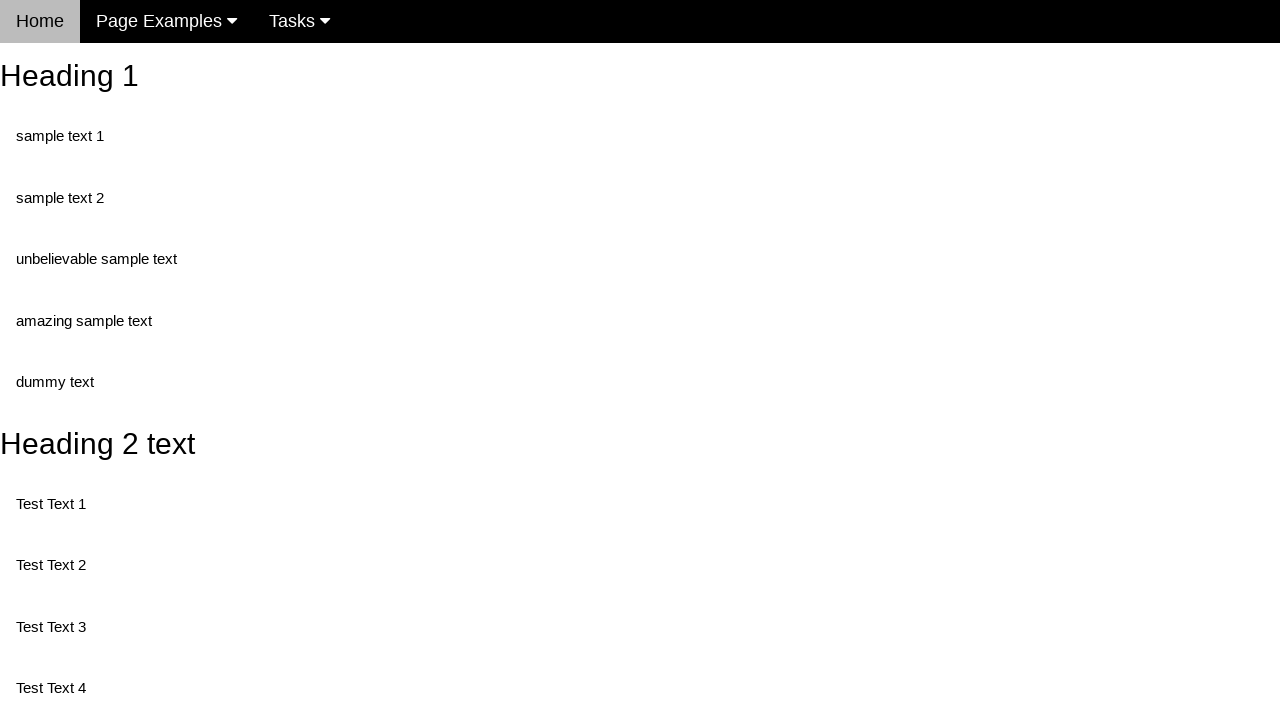

Assertion passed: exactly 5 elements with class 'text' found
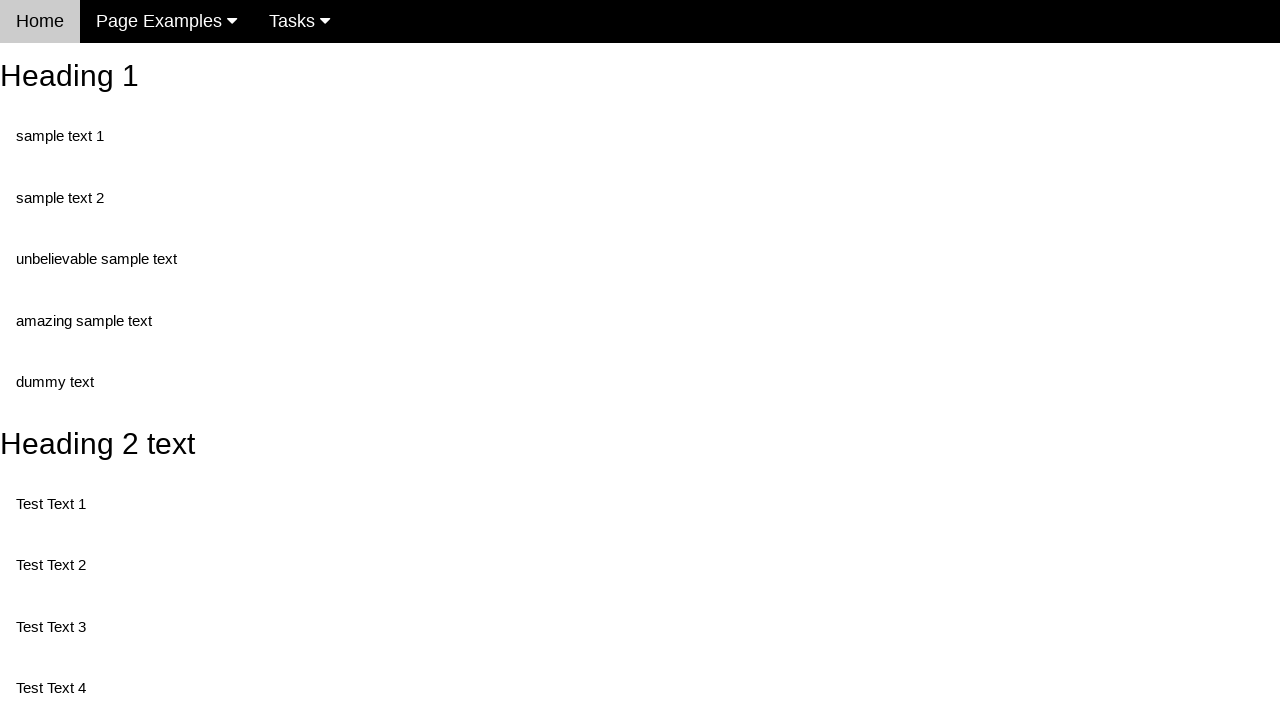

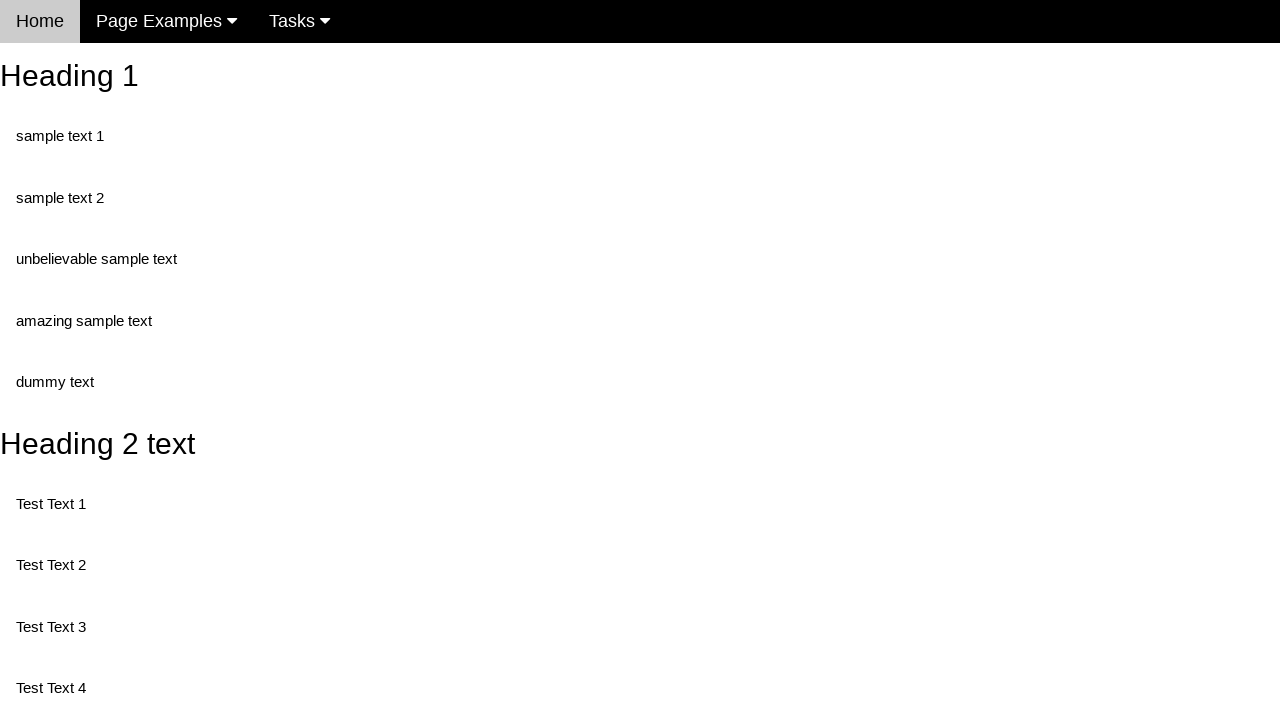